Navigates through pages and verifies an input field has no placeholder attribute

Starting URL: https://teserat.github.io/welcome/

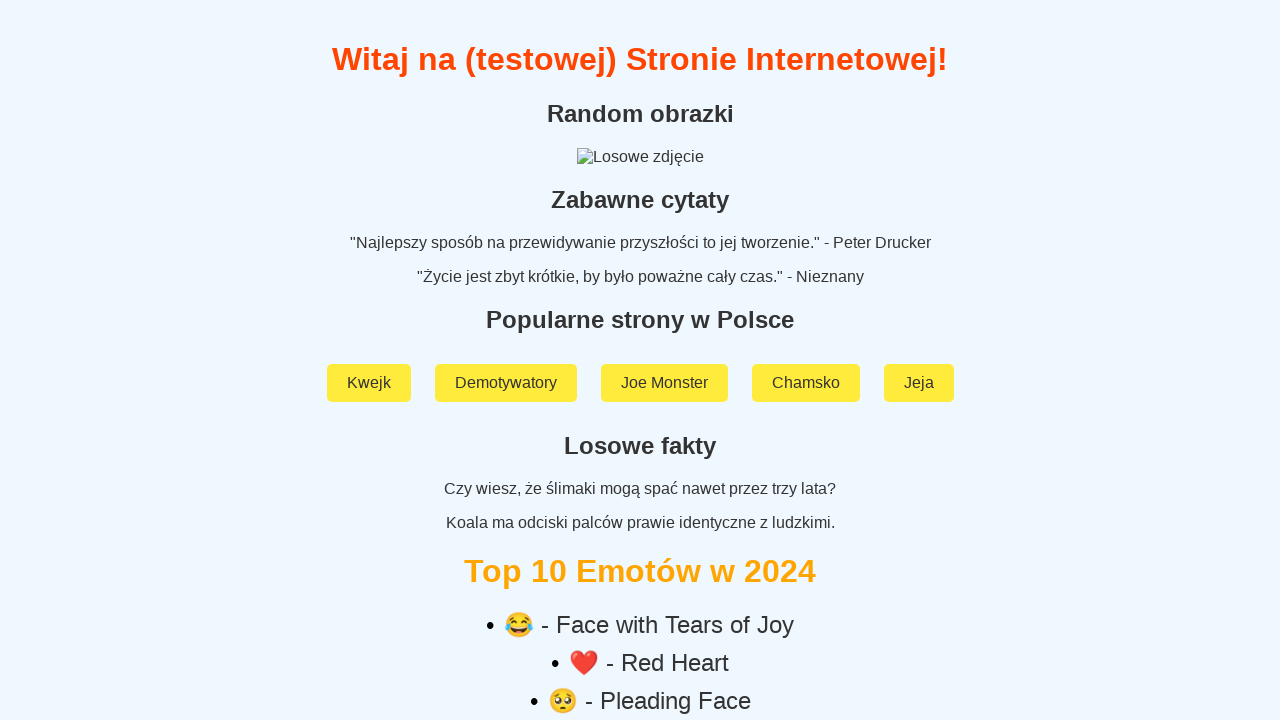

Navigated to starting URL https://teserat.github.io/welcome/
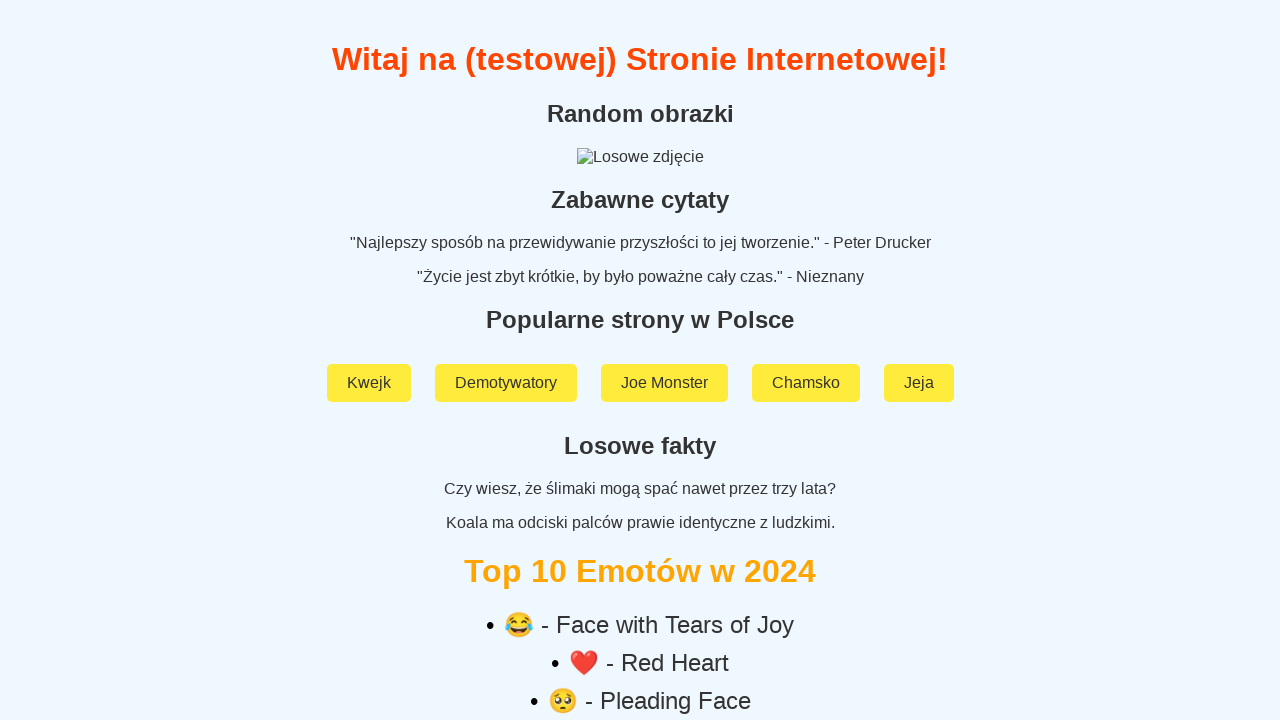

Clicked on 'Rozchodniak' link at (640, 592) on a:text('Rozchodniak')
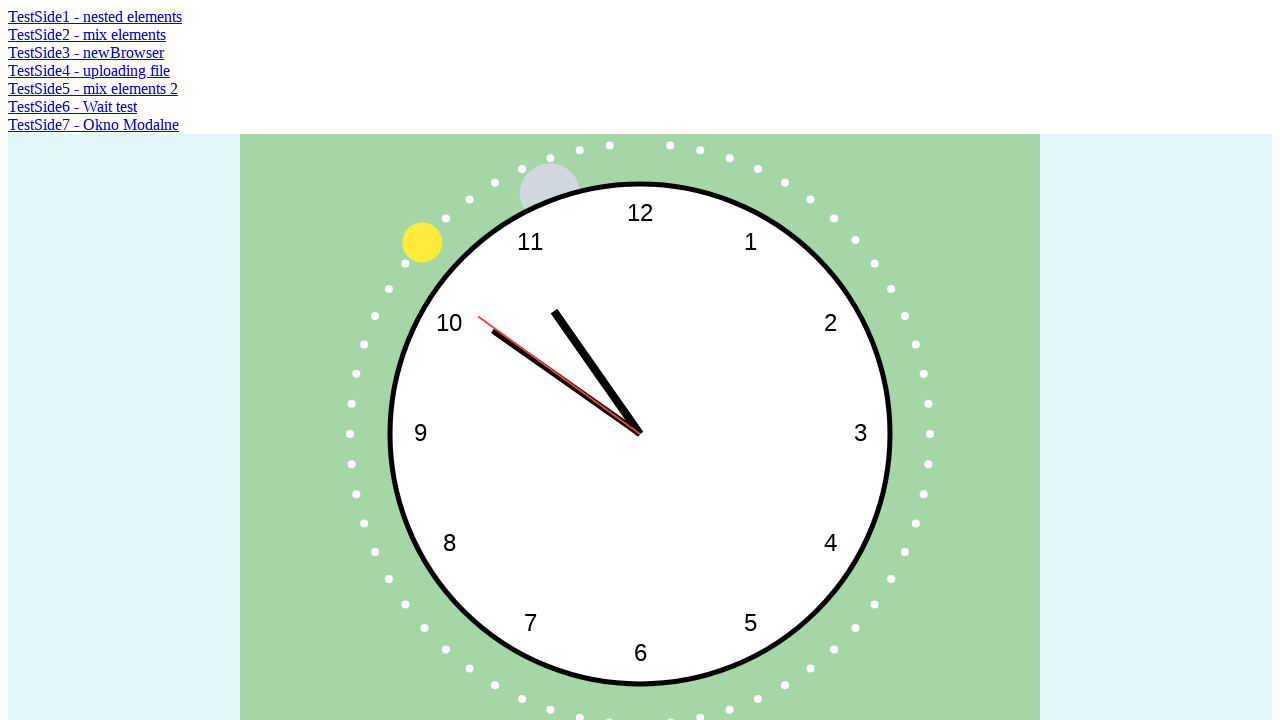

Clicked on 'TestSide5 - mix elements 2' link at (93, 88) on a:text('TestSide5 - mix elements 2')
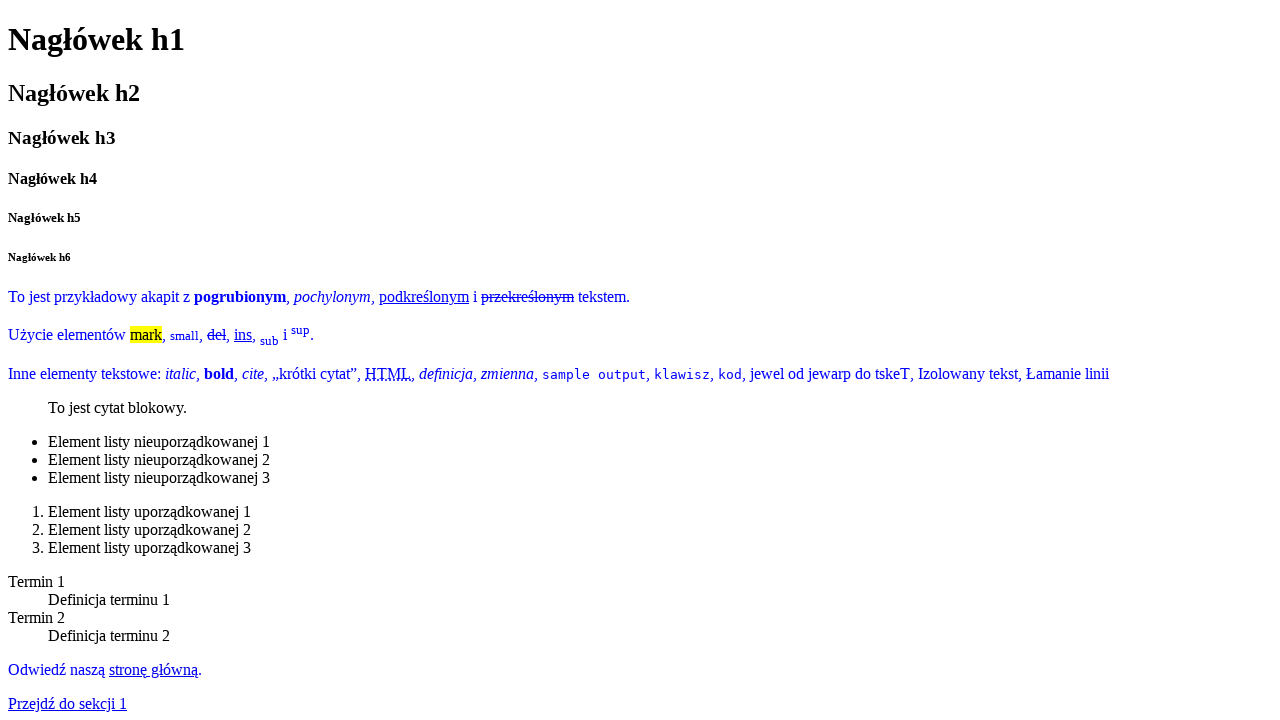

Located input element with id 'pustePole'
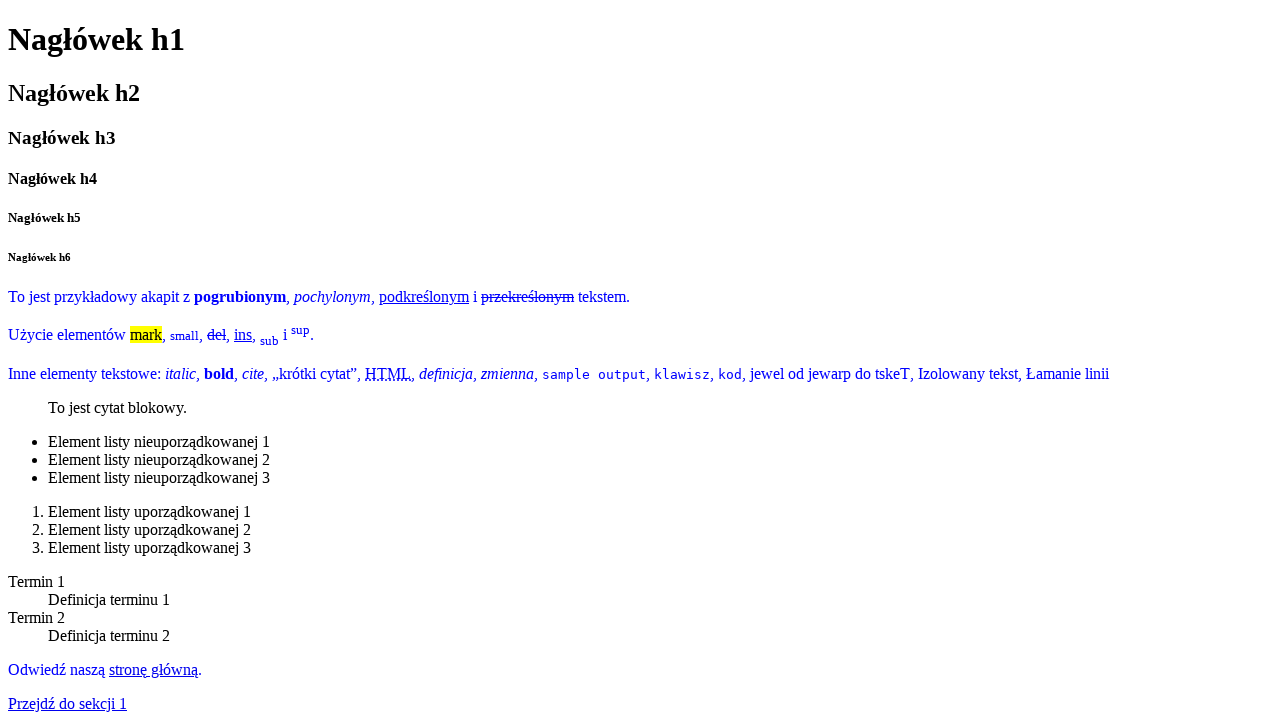

Retrieved placeholder attribute from input element
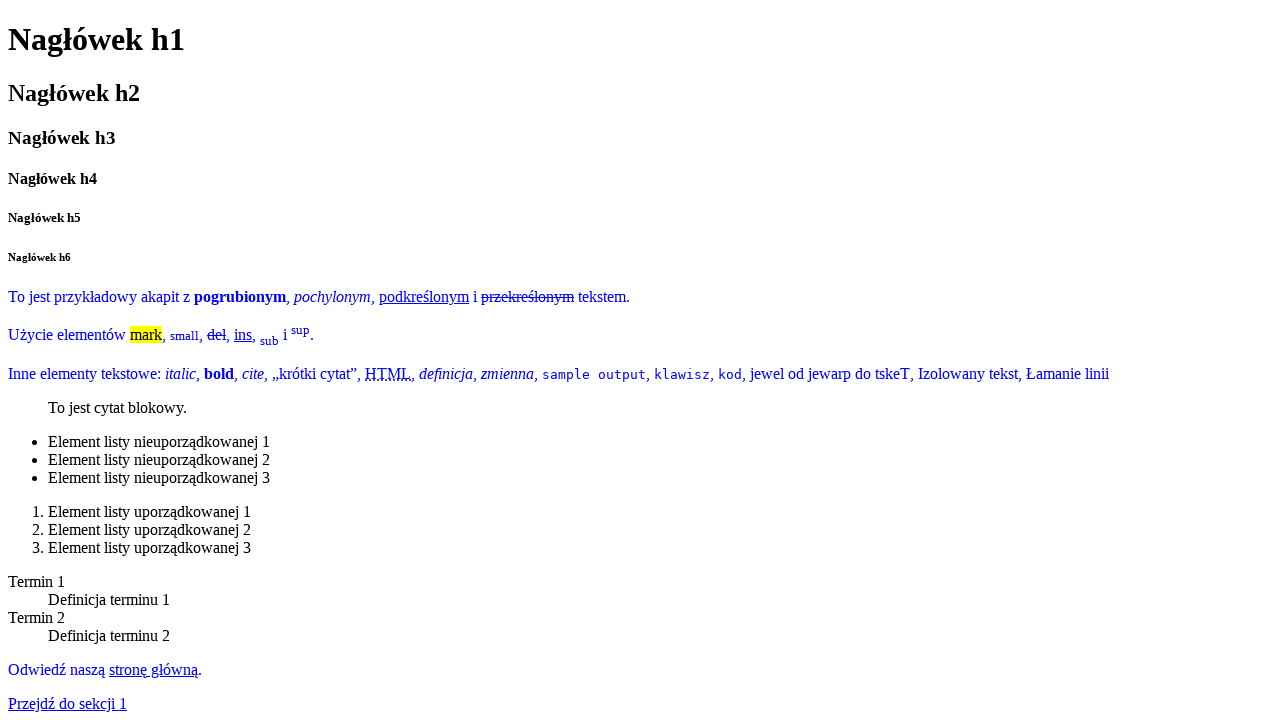

Verified that input field has no placeholder attribute (assertion passed)
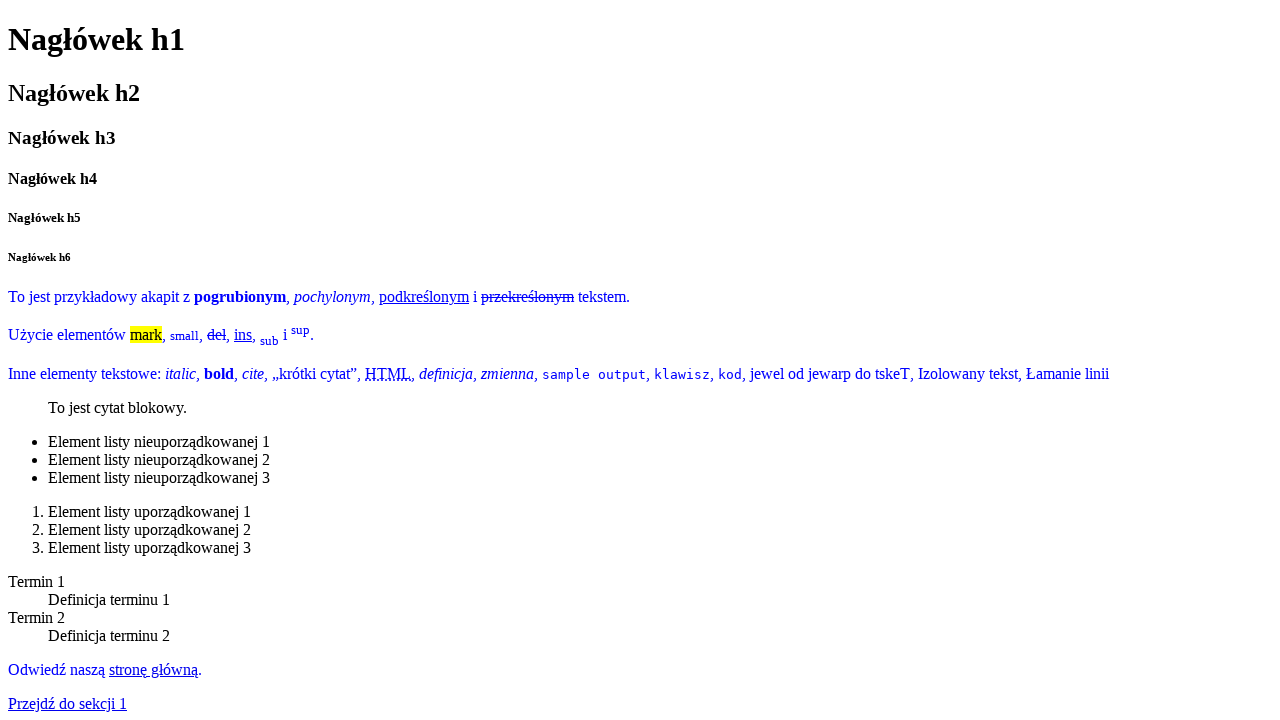

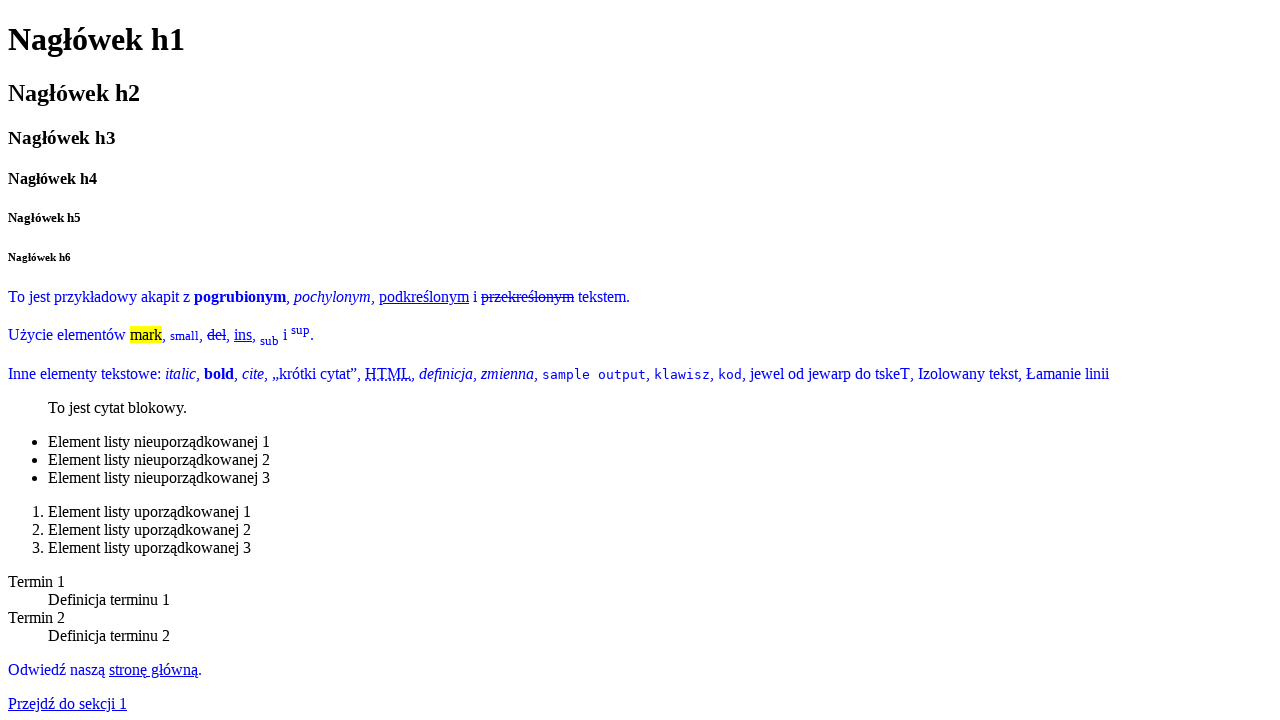